Tests date picker functionality on a visa application form by selecting a specific date of birth (August 18, 1997)

Starting URL: https://www.dummyticket.com/dummy-ticket-for-visa-application/

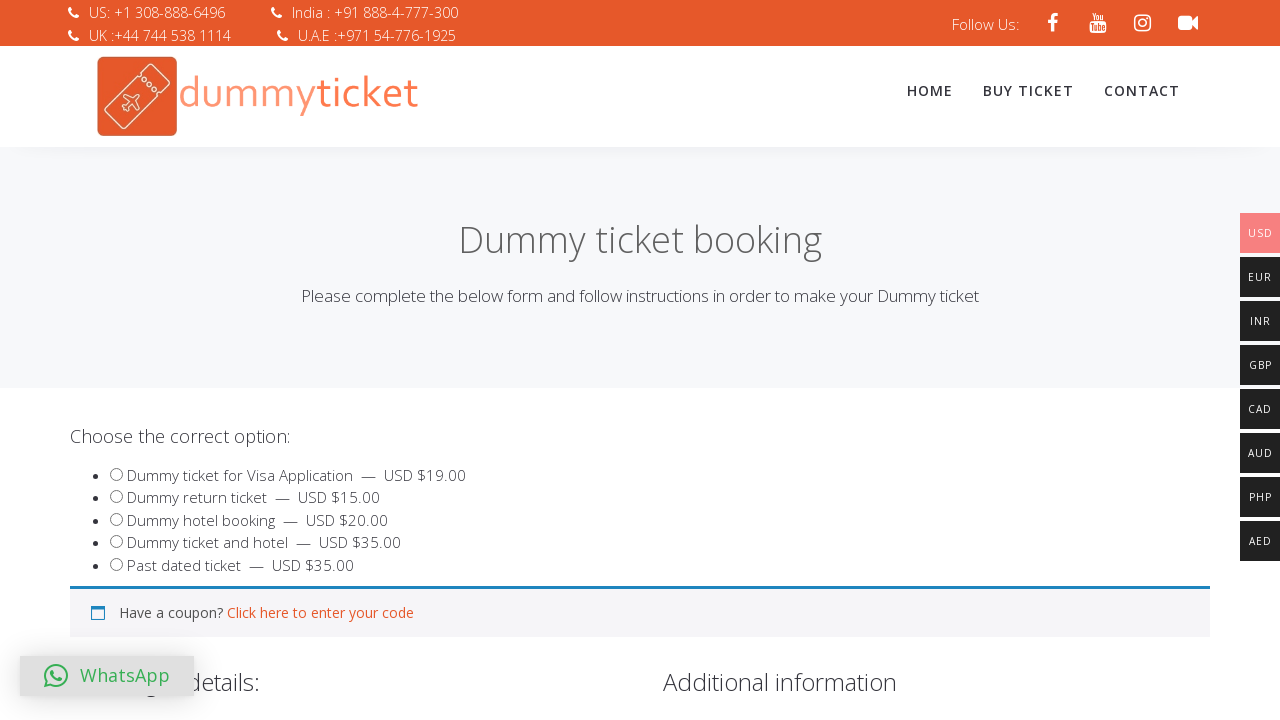

Clicked on date of birth field to open date picker at (344, 360) on input#dob
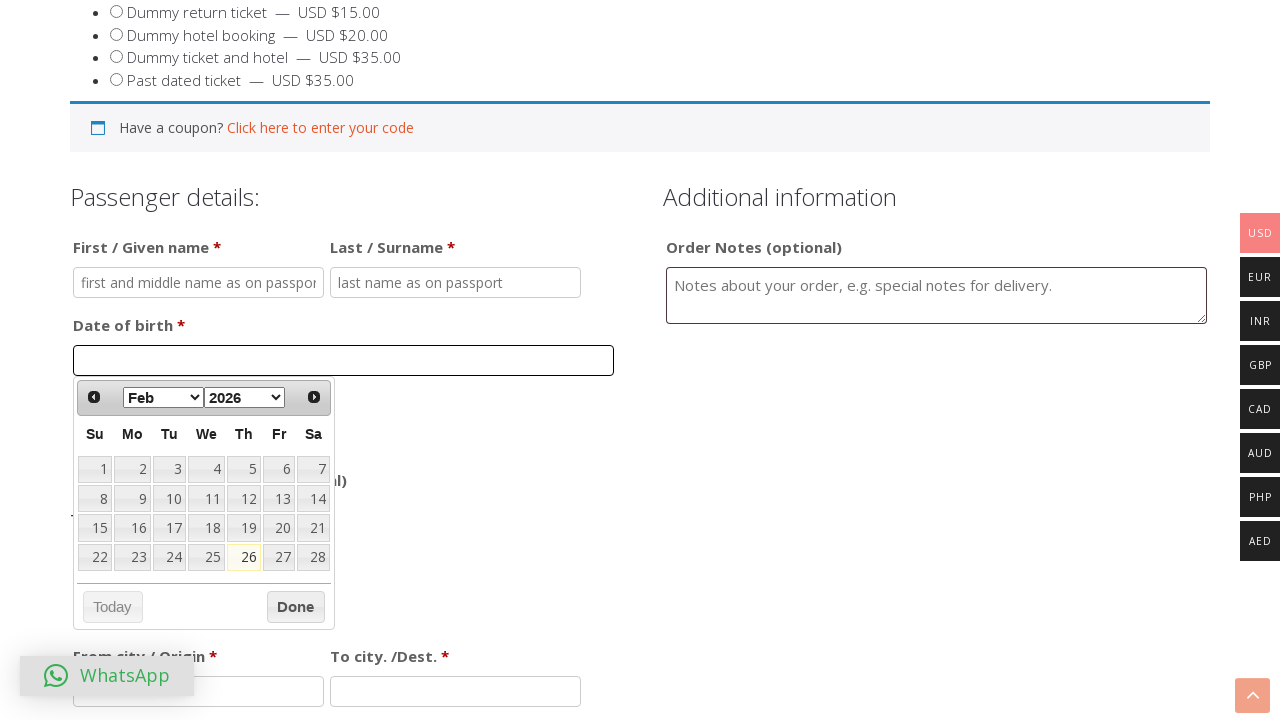

Selected August from month dropdown on select[aria-label='Select month']
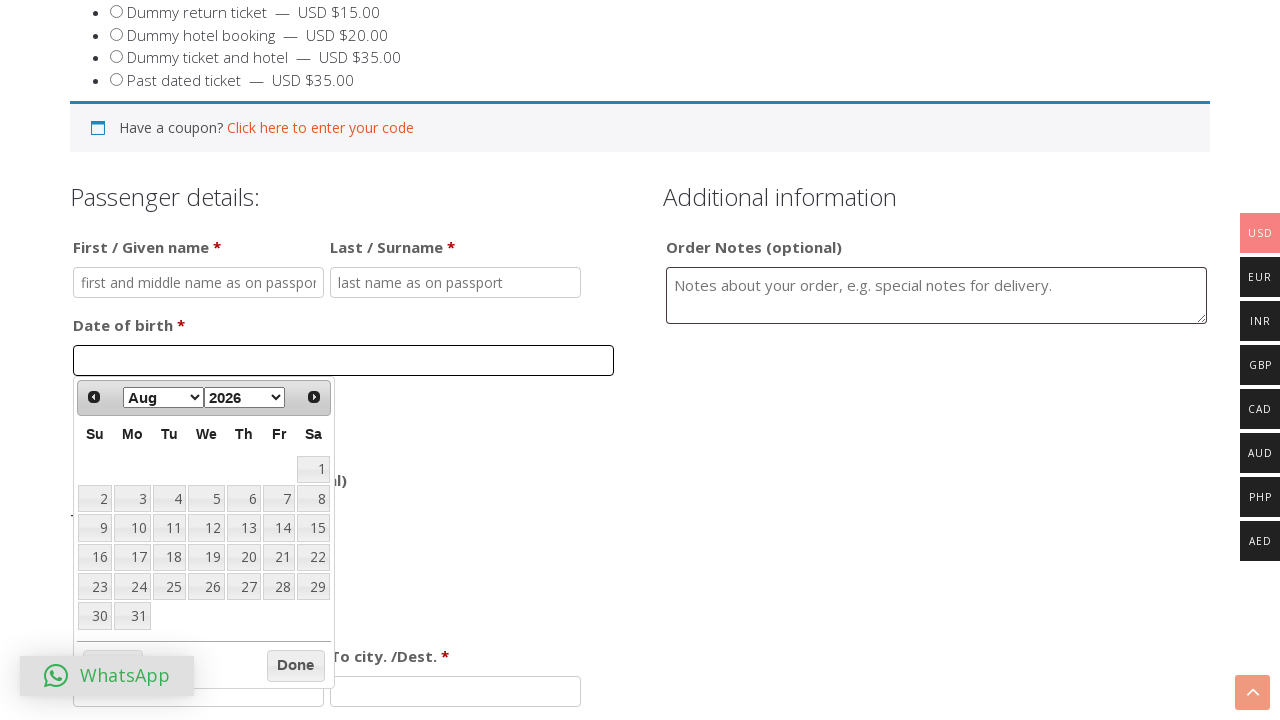

Selected 1997 from year dropdown on select[aria-label='Select year']
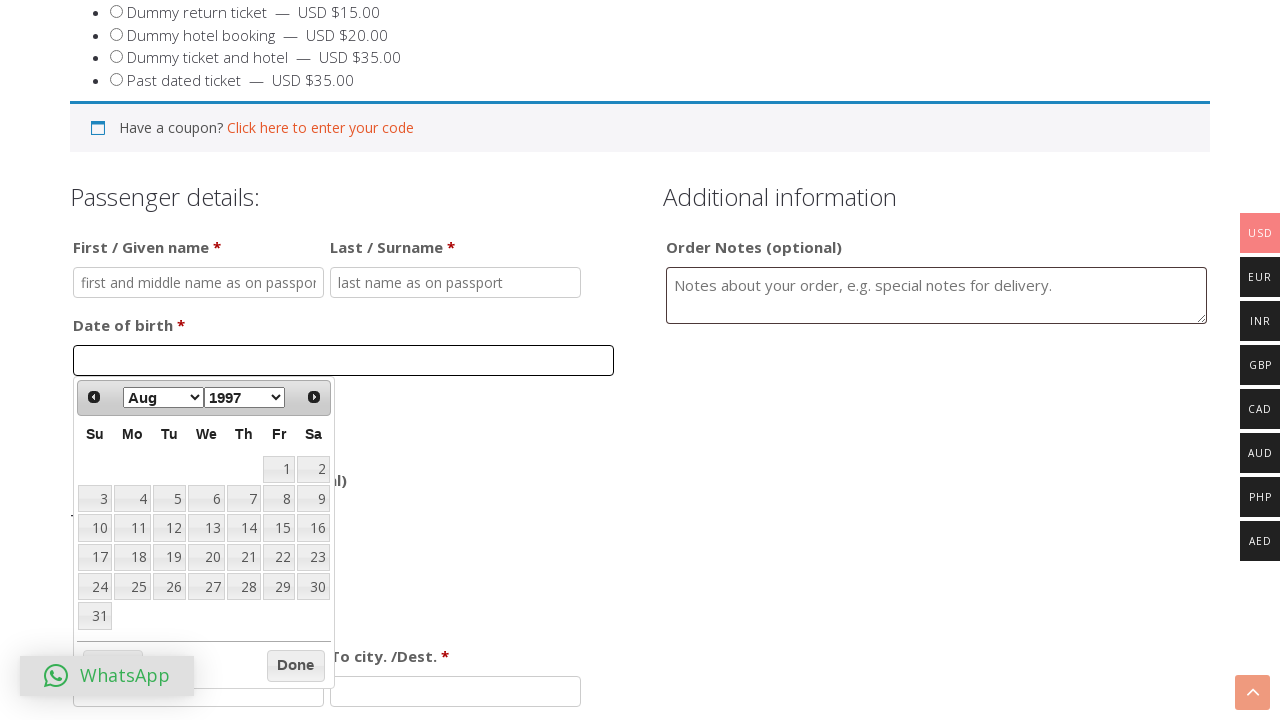

Clicked on day 18 in the date picker calendar at (132, 557) on (//table[@class='ui-datepicker-calendar'])[1]/tbody/tr/td/a >> nth=17
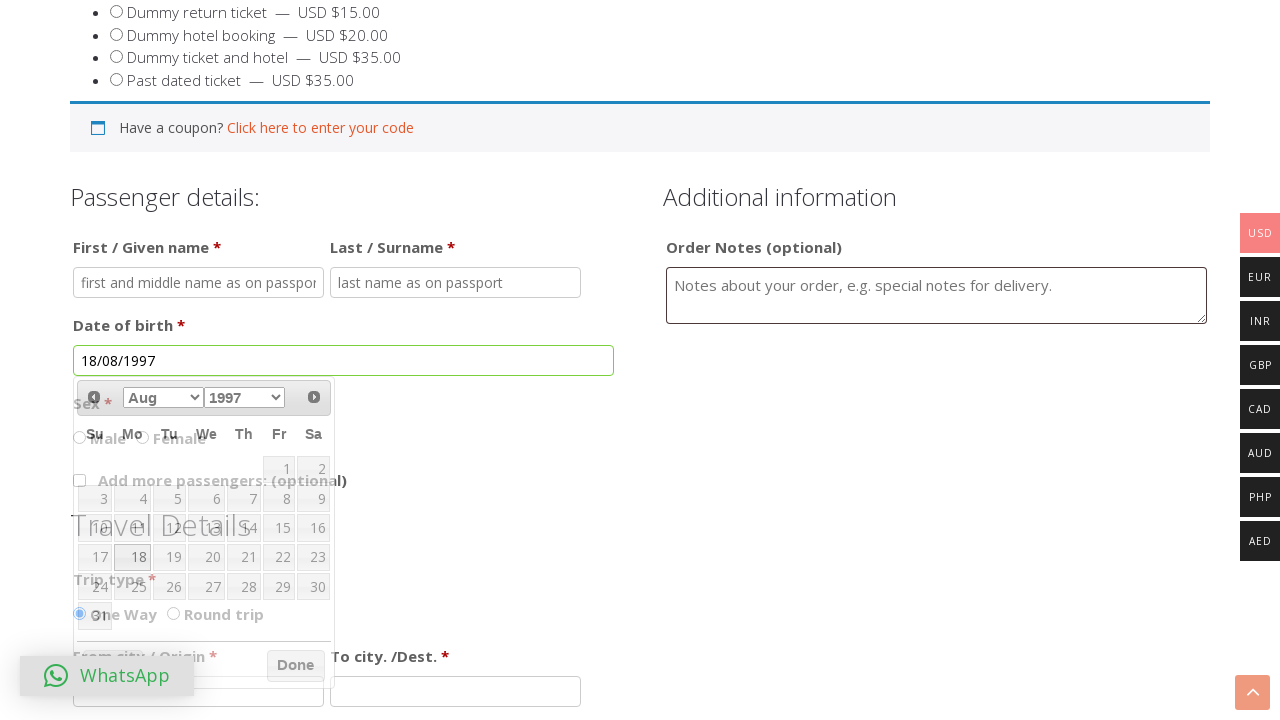

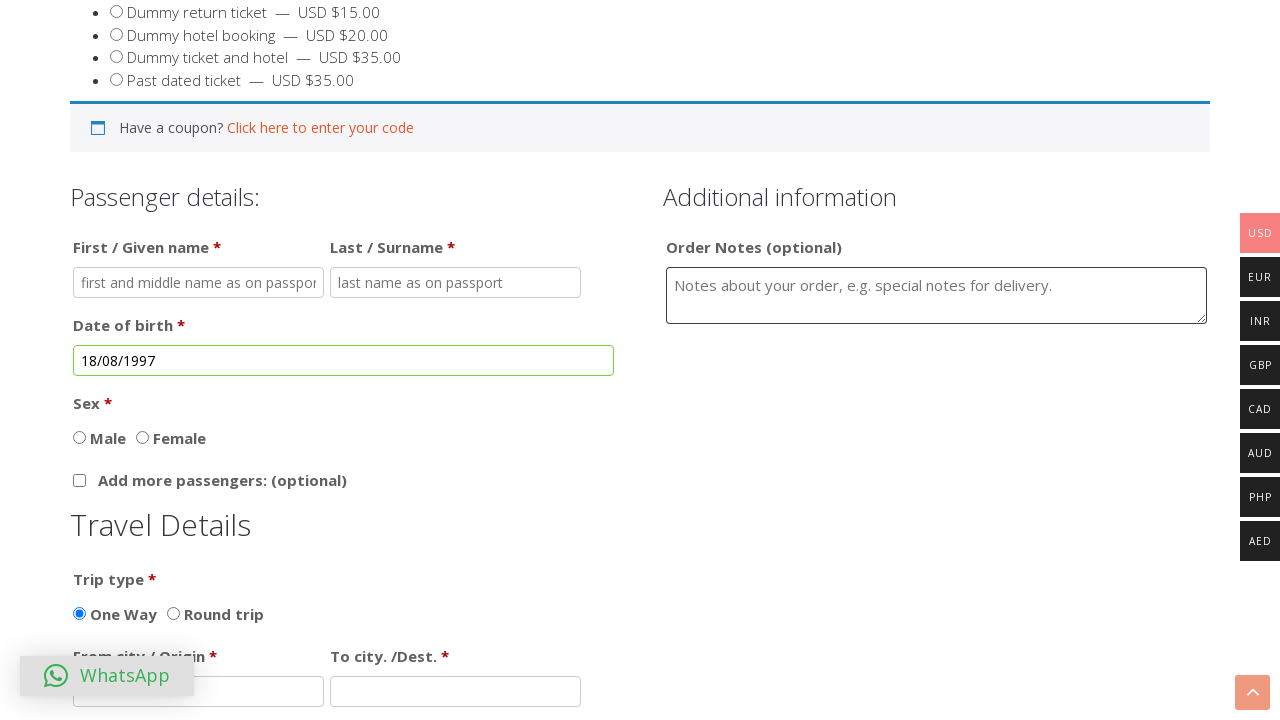